Tests interaction with radio buttons on a Selenium practice page by finding radio buttons and clicking on one that is visible (has non-zero x coordinate position).

Starting URL: http://seleniumpractise.blogspot.com/2016/08/how-to-automate-radio-button-in.html

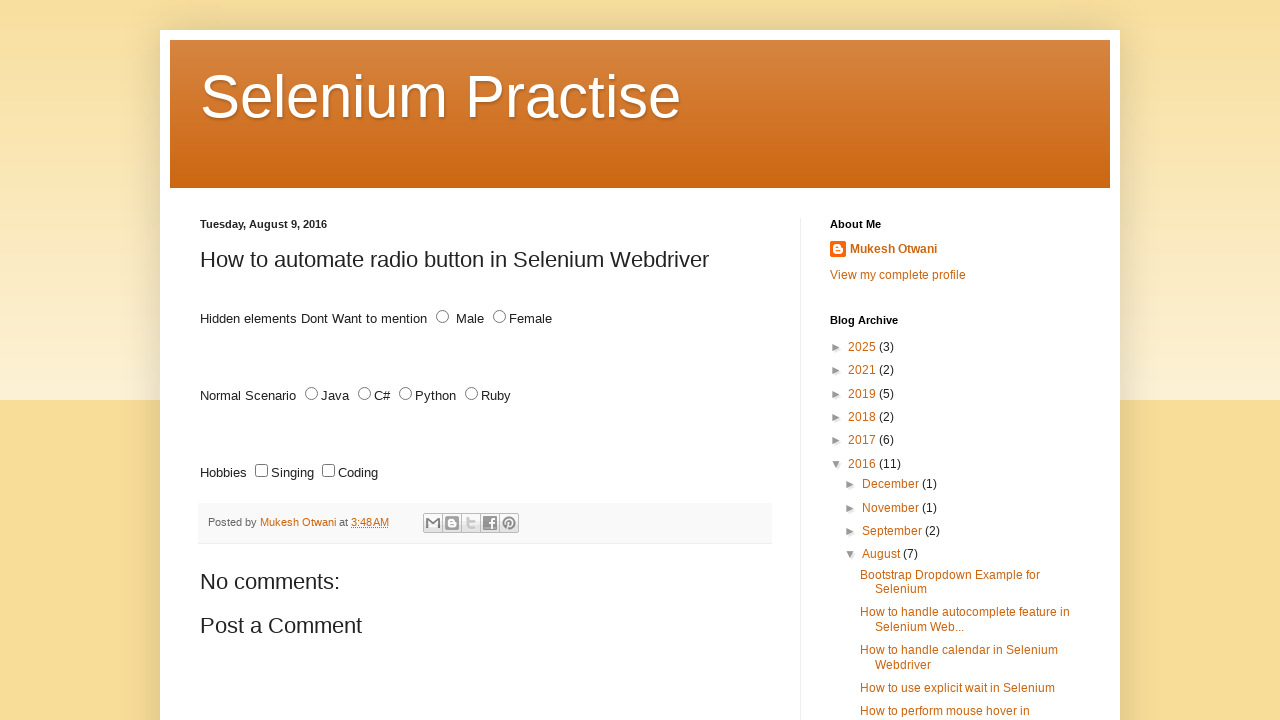

Waited for page to load (domcontentloaded)
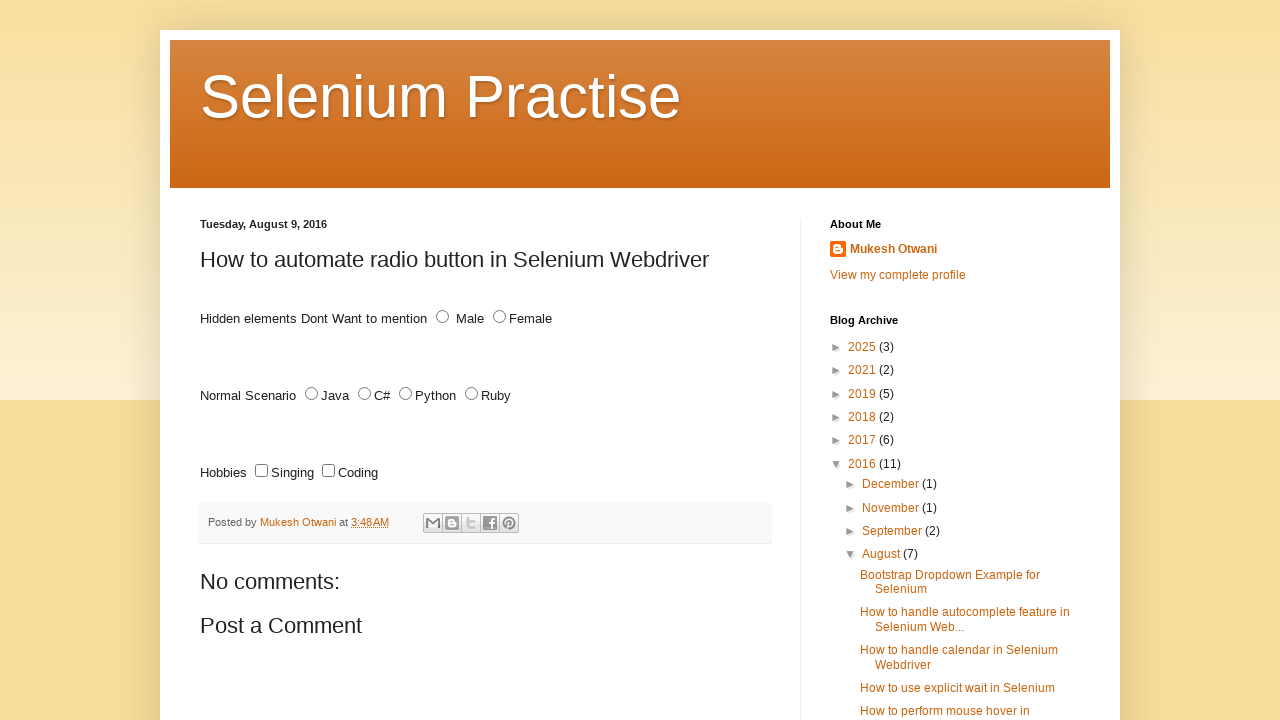

Found all radio buttons with name 'male'
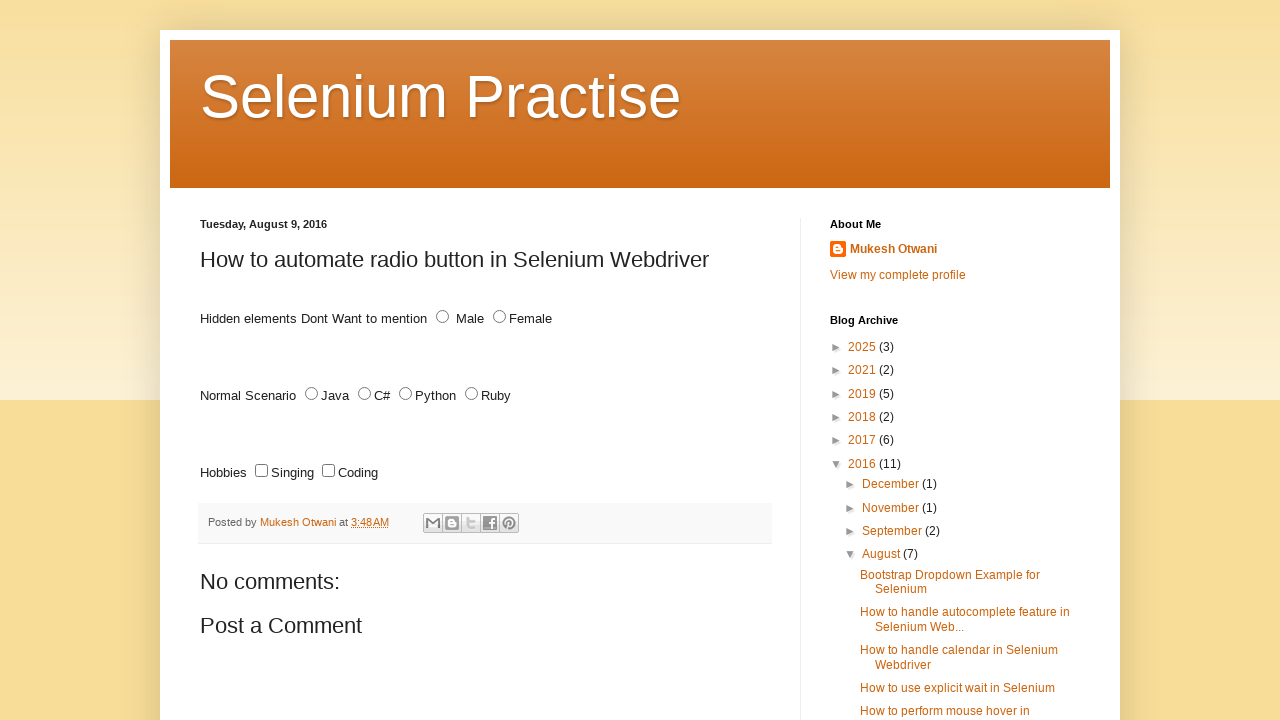

Radio button count: 2
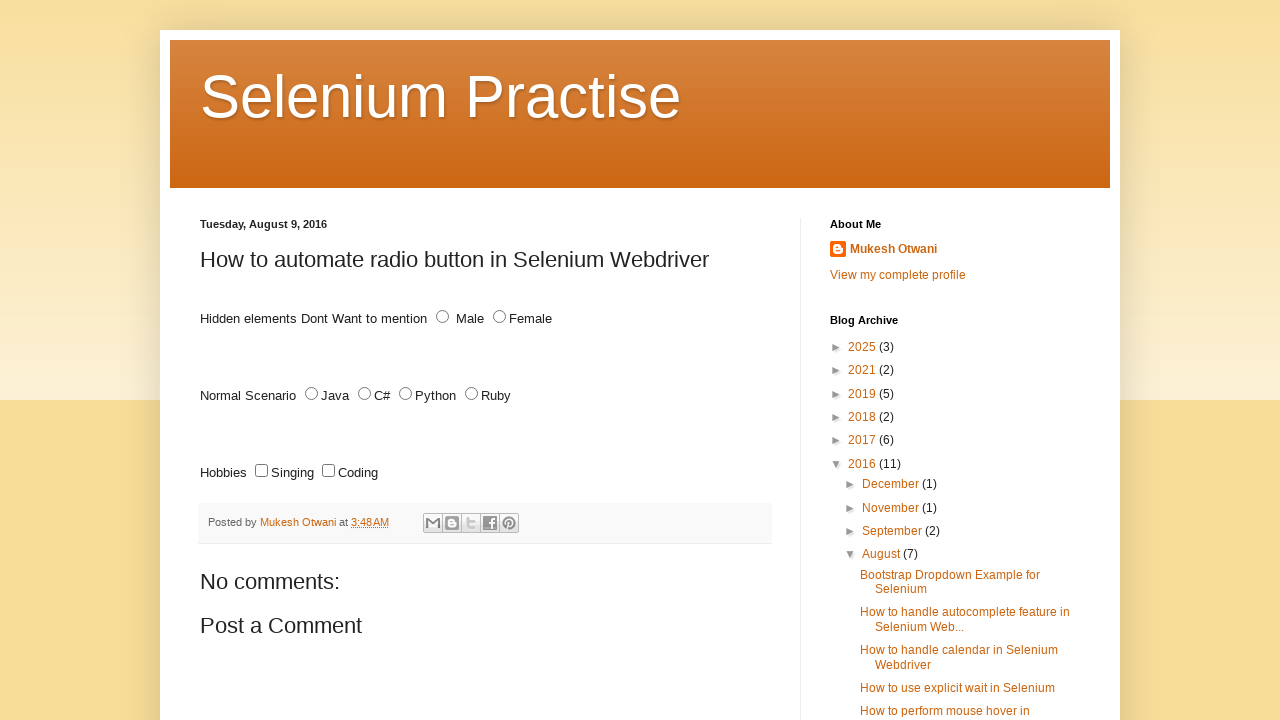

Clicked visible radio button at index 1 with x position 436 at (442, 317) on input[type='radio'][name='male'] >> nth=1
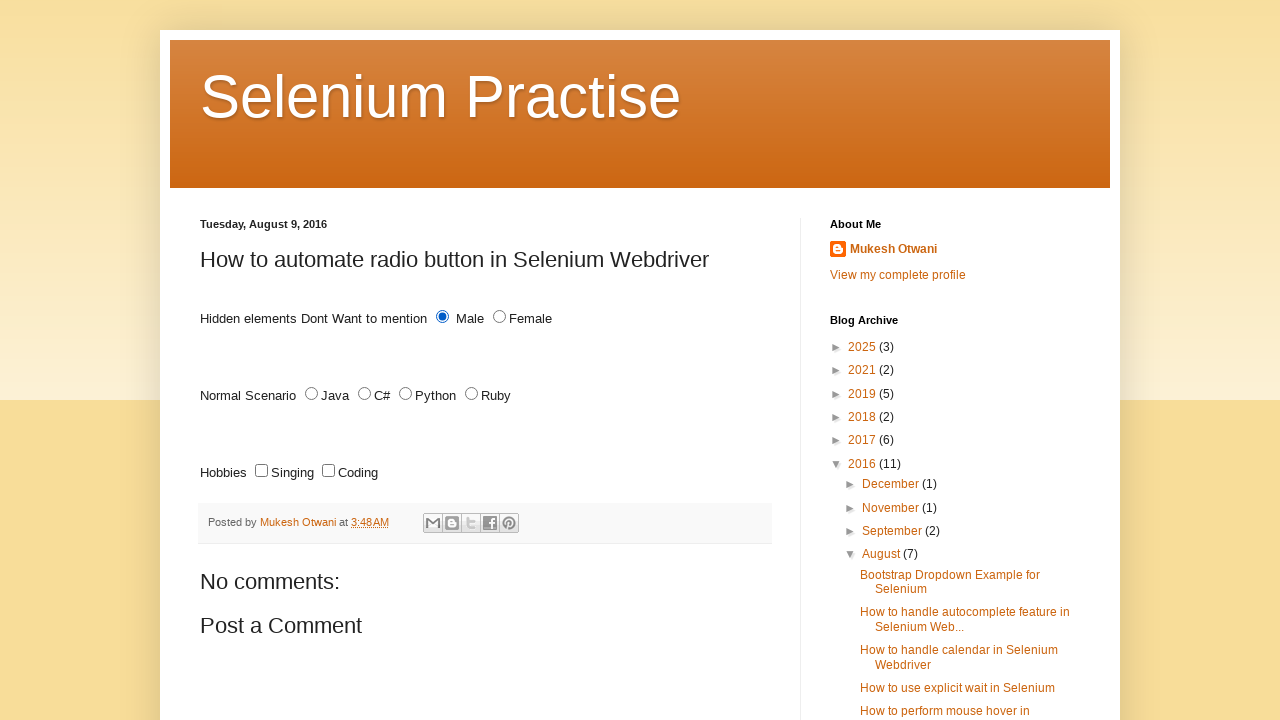

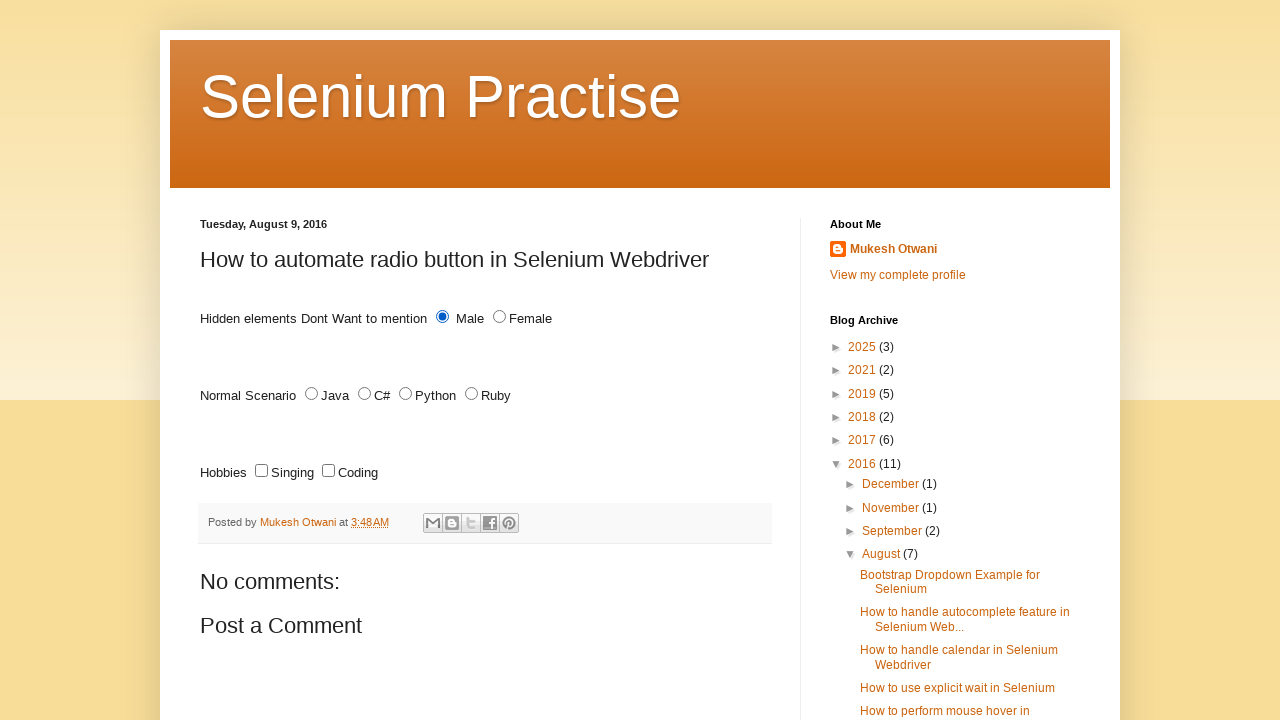